Tests JavaScript alert handling by clicking a button to trigger an alert and then accepting it

Starting URL: https://the-internet.herokuapp.com/javascript_alerts

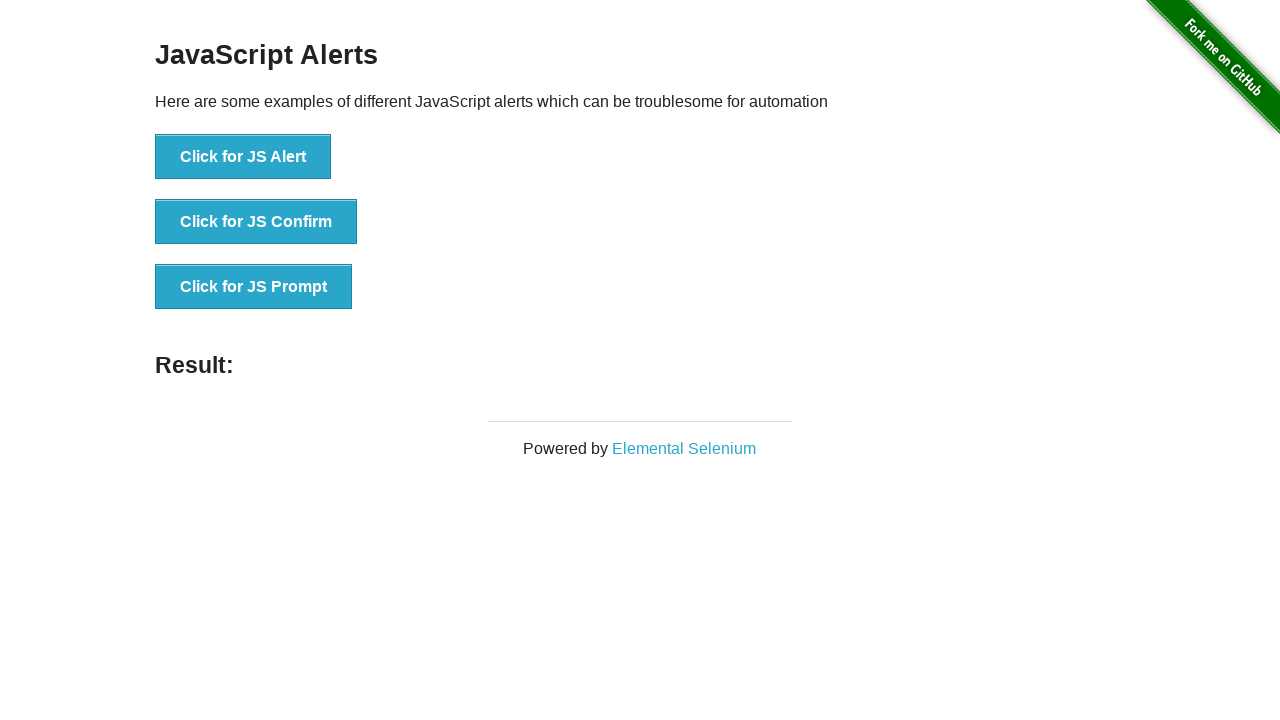

Clicked 'Click for JS Alert' button to trigger JavaScript alert at (243, 157) on xpath=//button[text()='Click for JS Alert']
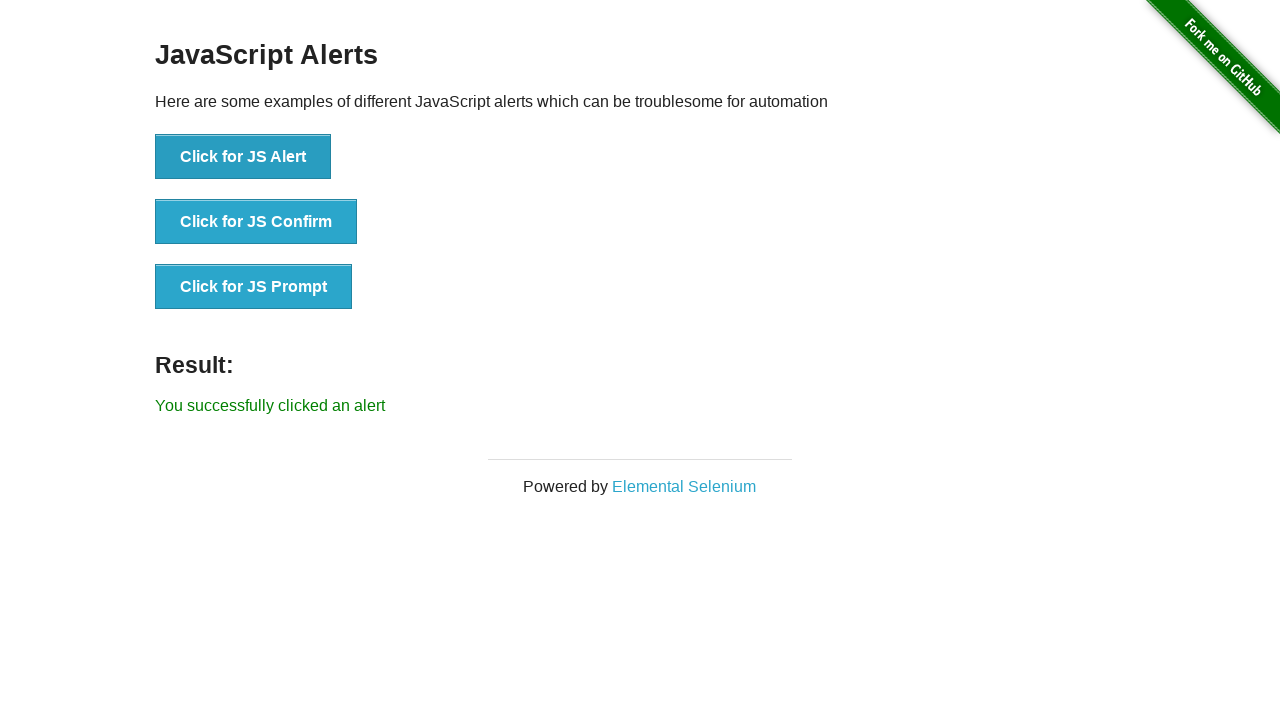

Set up event listener to accept alert dialogs
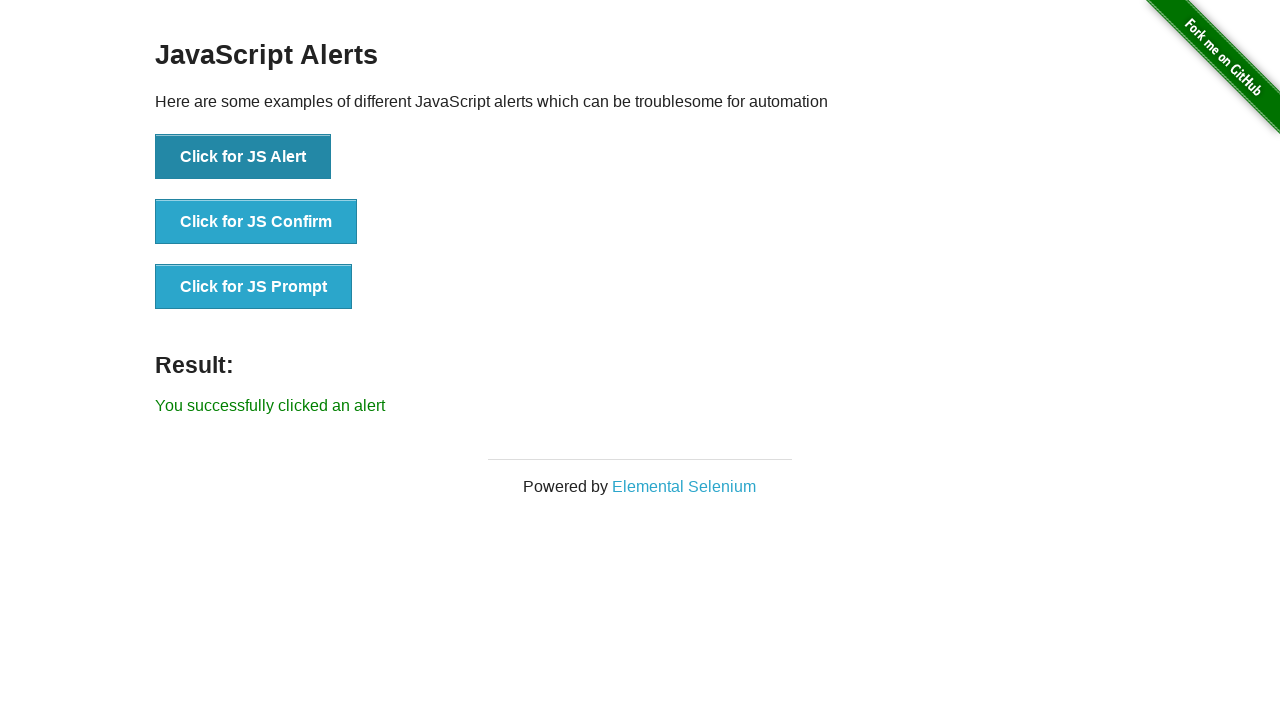

Clicked 'Click for JS Alert' button again to trigger alert with event listener active at (243, 157) on xpath=//button[text()='Click for JS Alert']
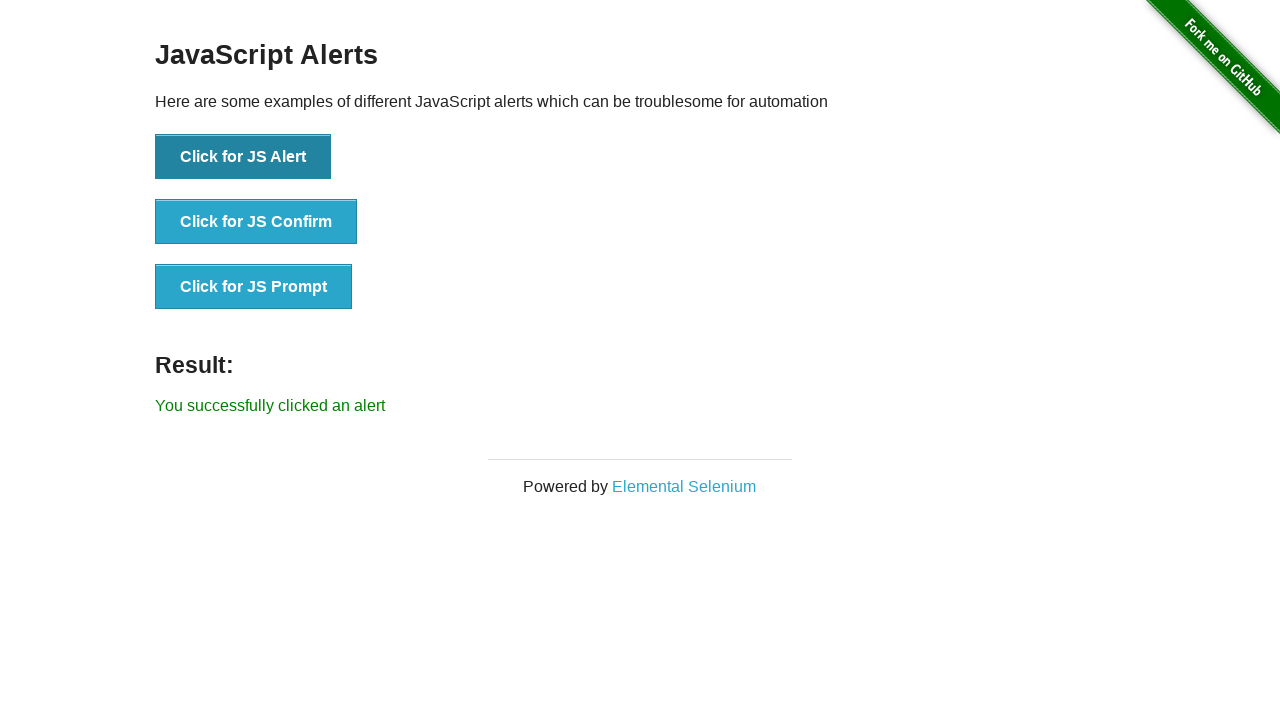

Waited for result message to appear, confirming alert was handled
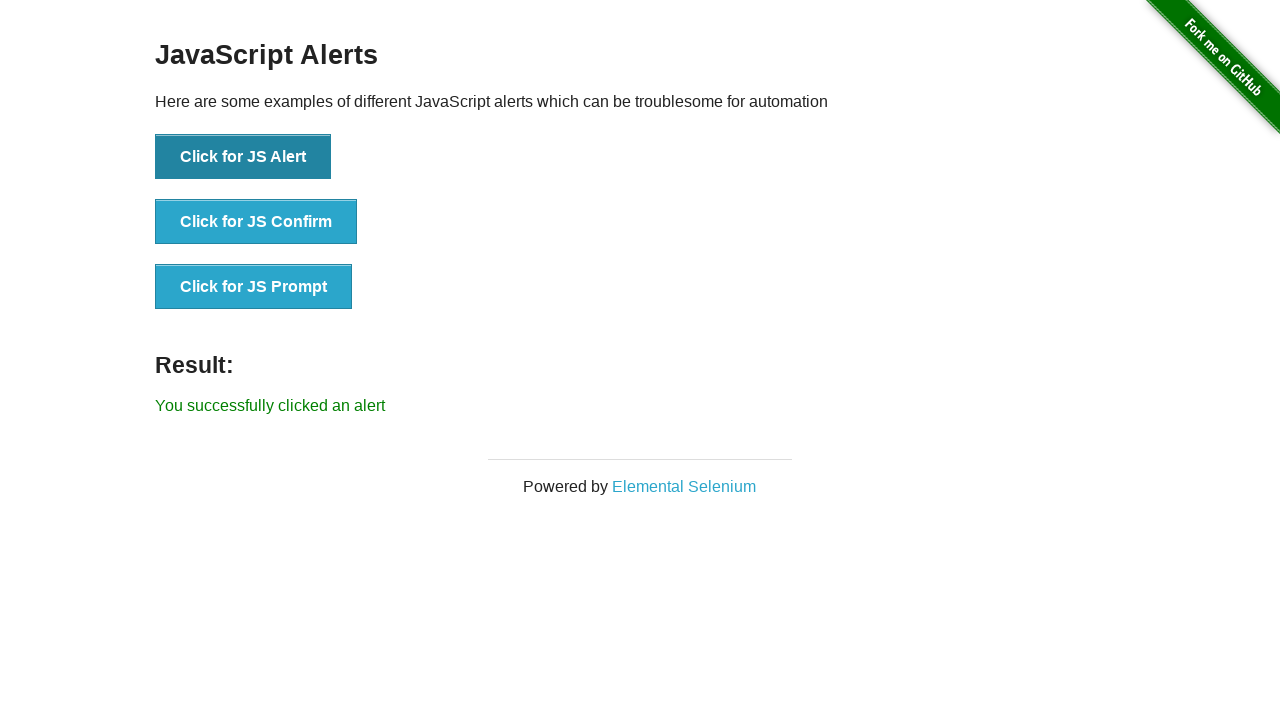

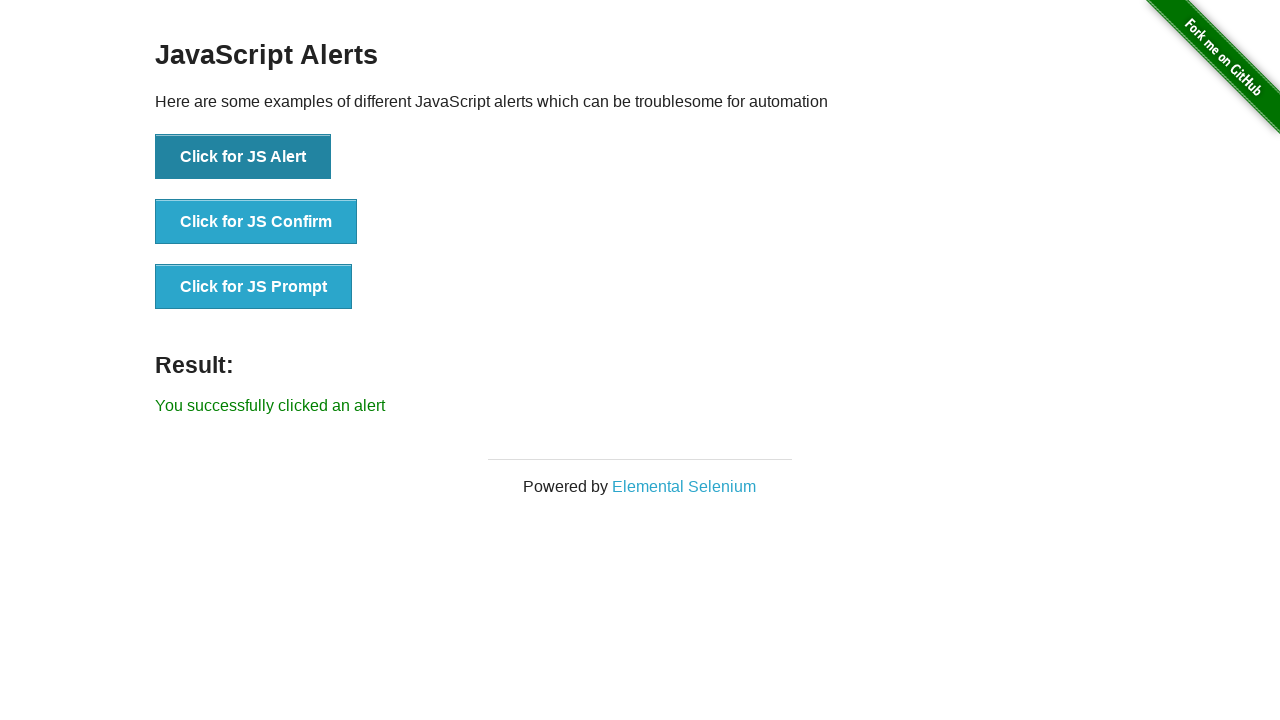